Tests a registration form by filling in first name, last name, selecting gender, checking a checkbox, and locating the submit button

Starting URL: https://demo.automationtesting.in/Register.html

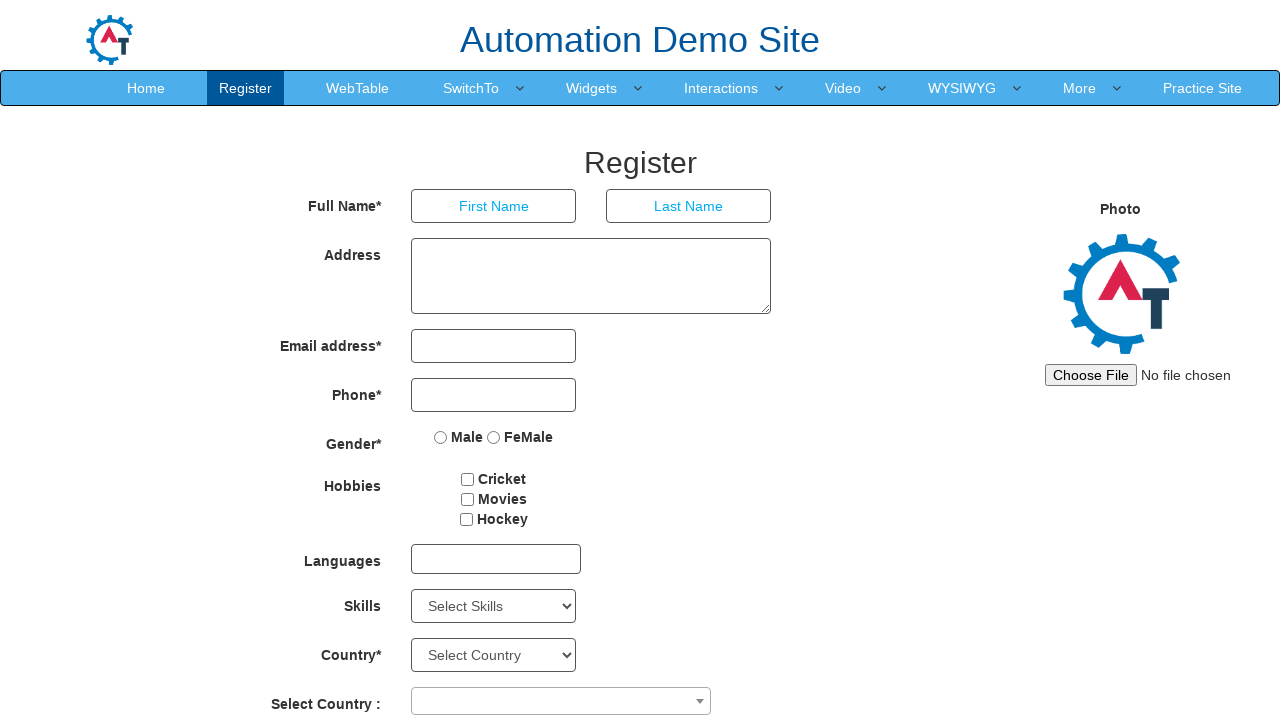

Filled first name field with 'Deepthi' on input[placeholder='First Name']
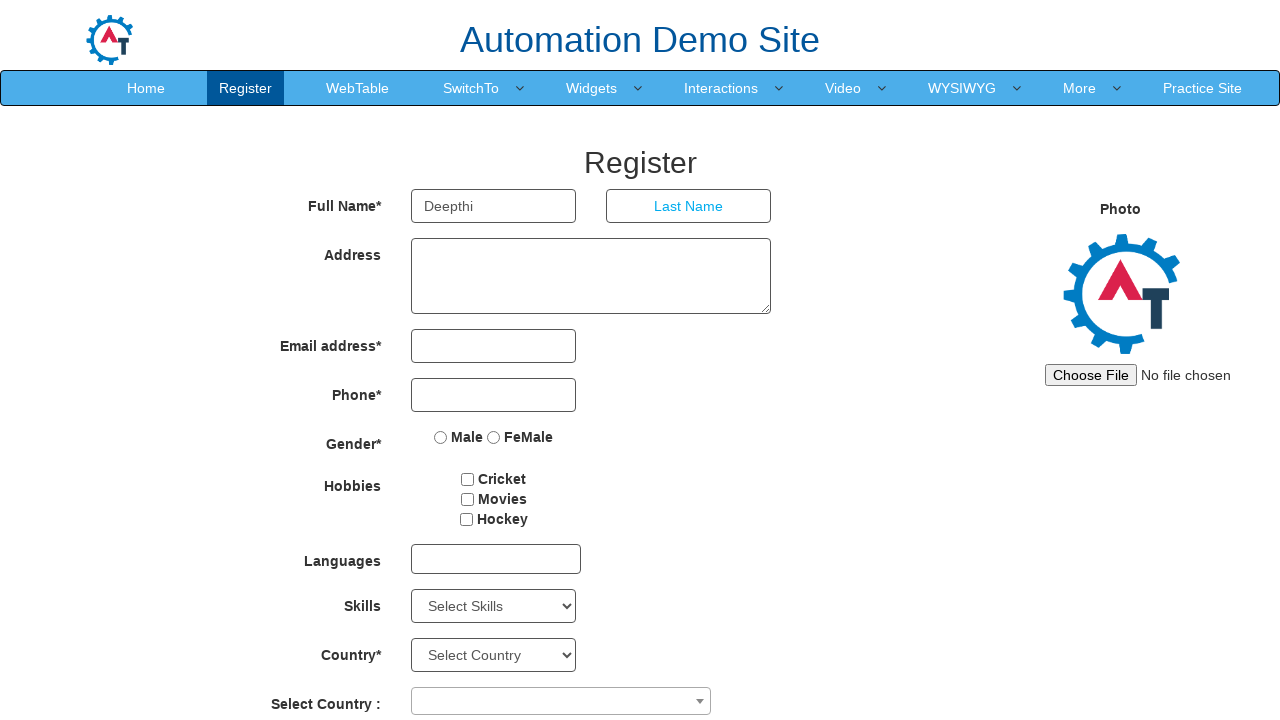

Filled last name field with 'Muthu' on input[placeholder='Last Name']
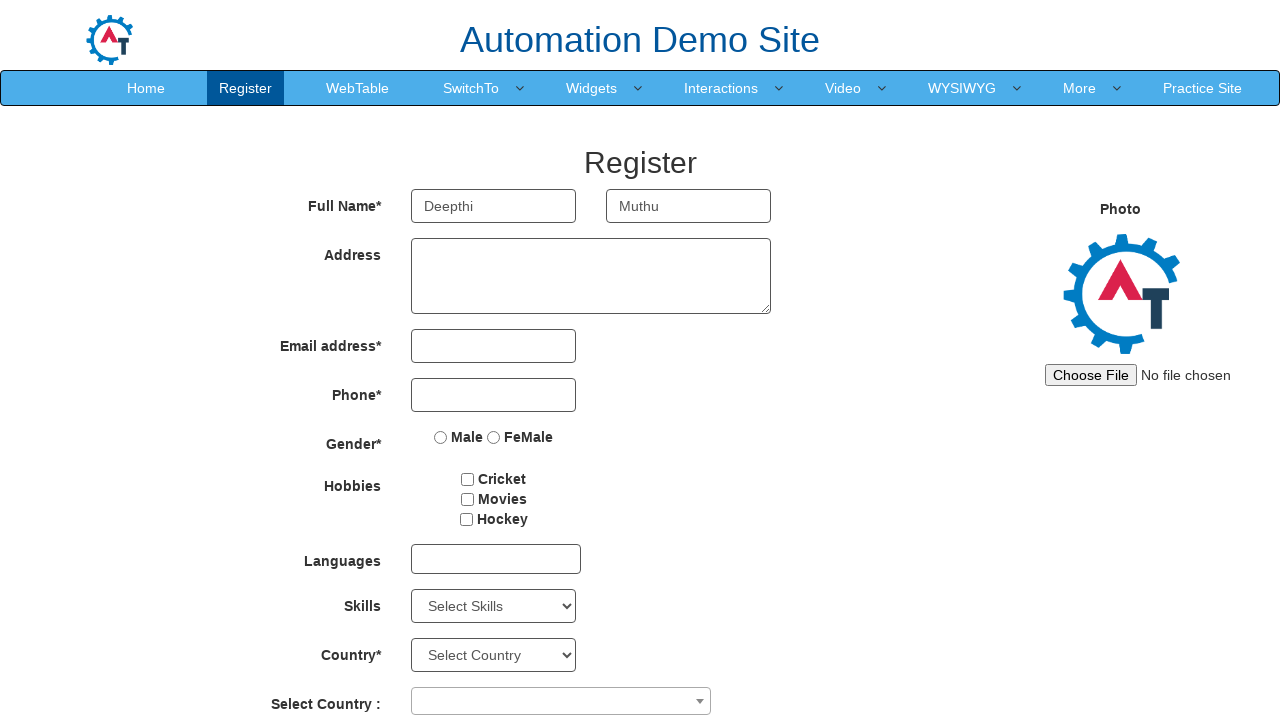

Selected Female gender option at (494, 437) on input[value='FeMale']
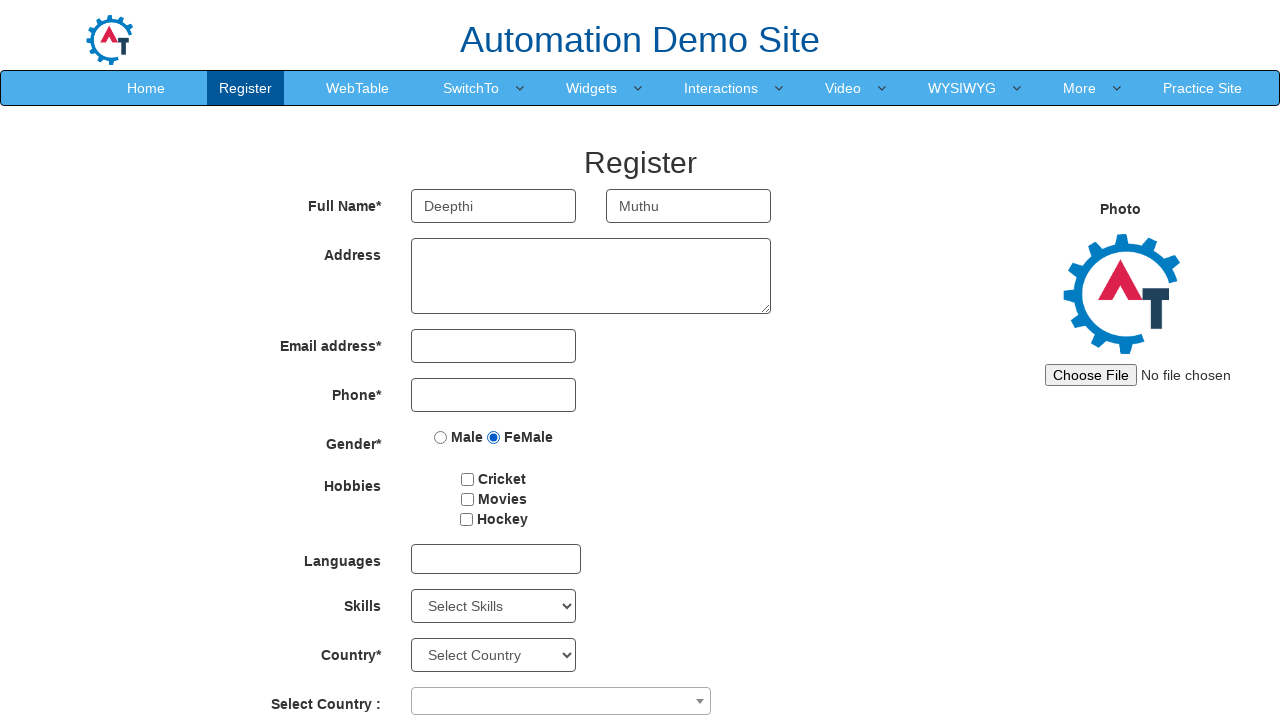

Checked the checkbox at (468, 479) on #checkbox1
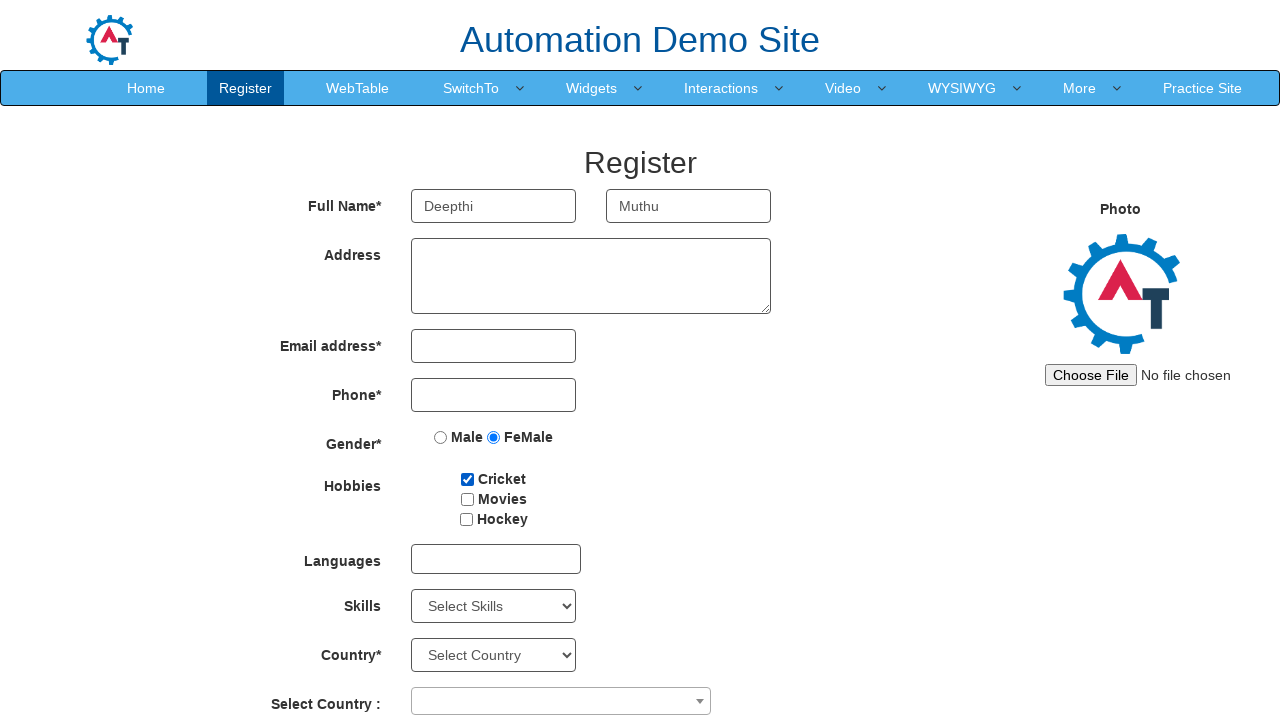

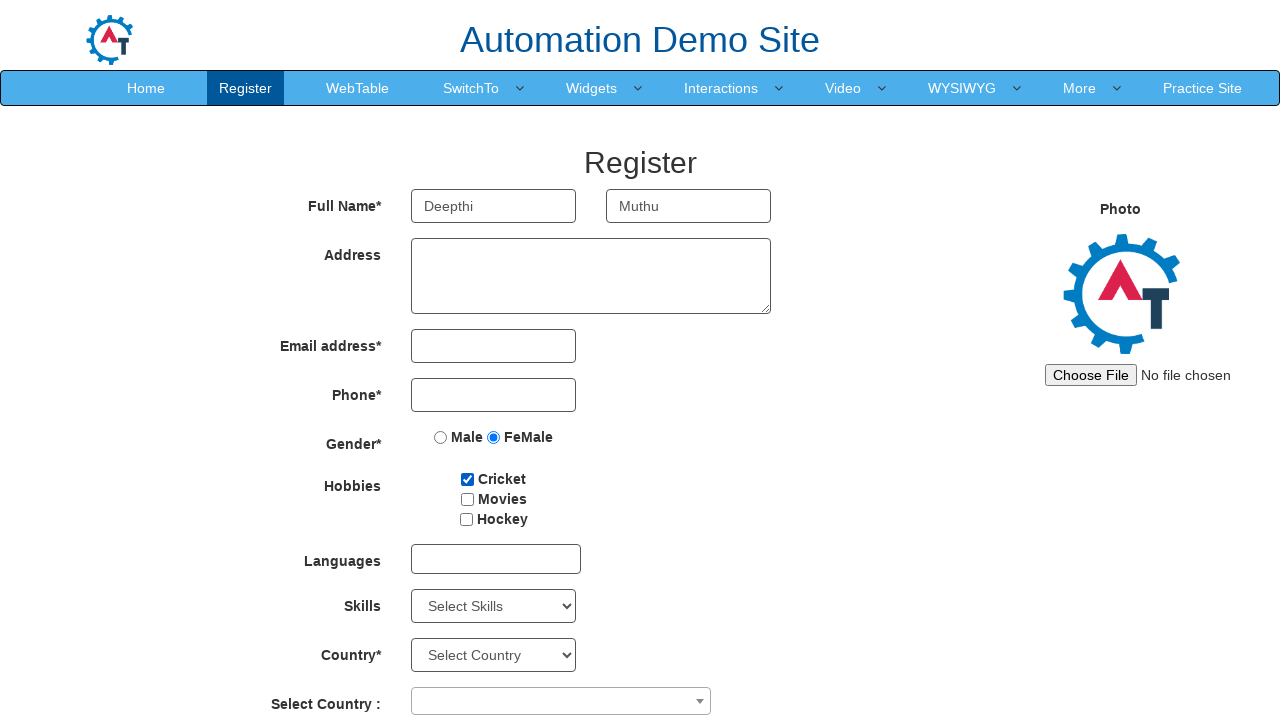